Tests dropdown menu by clicking to open it and selecting an option that navigates to another page

Starting URL: https://formy-project.herokuapp.com/dropdown

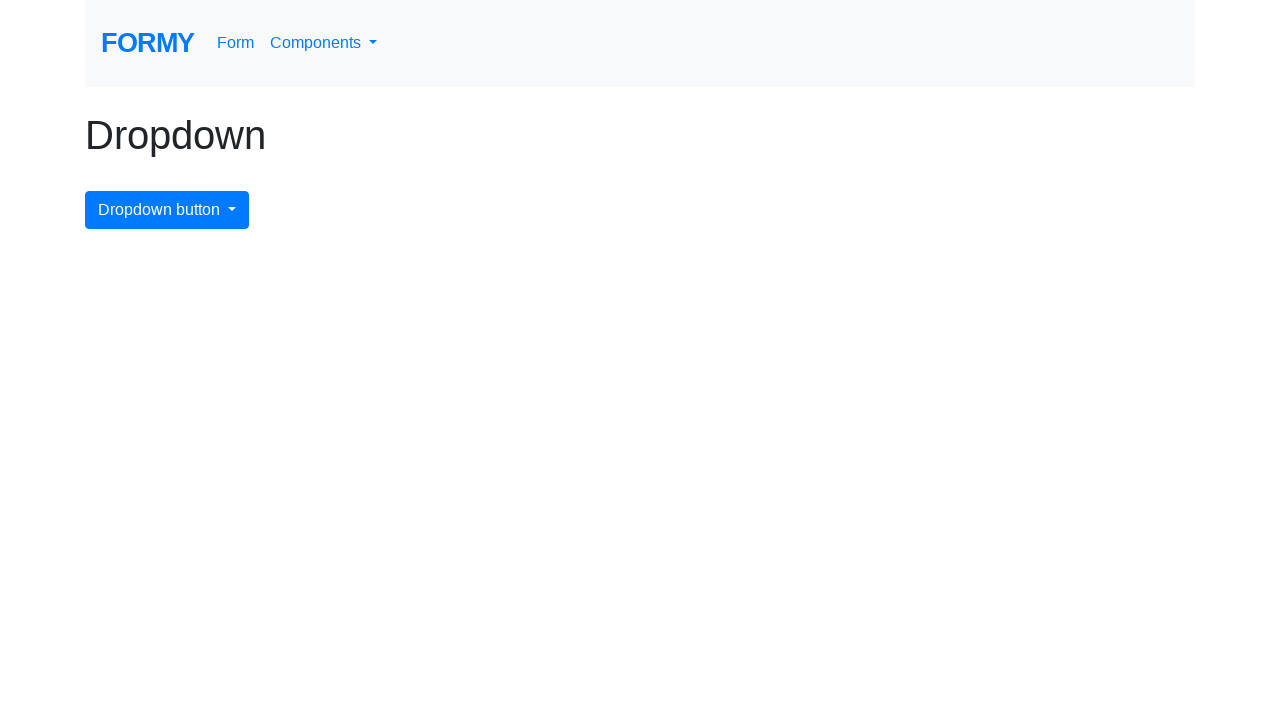

Clicked dropdown button to open menu at (167, 210) on #dropdownMenuButton
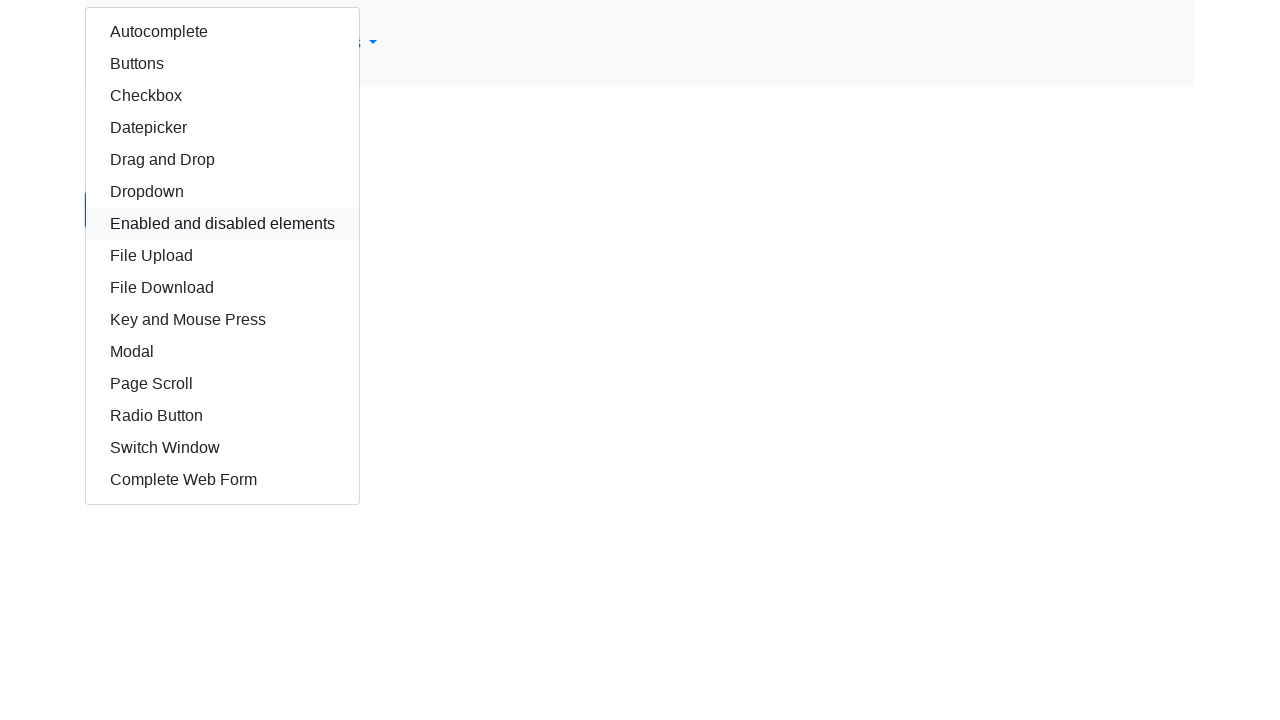

Dropdown menu appeared
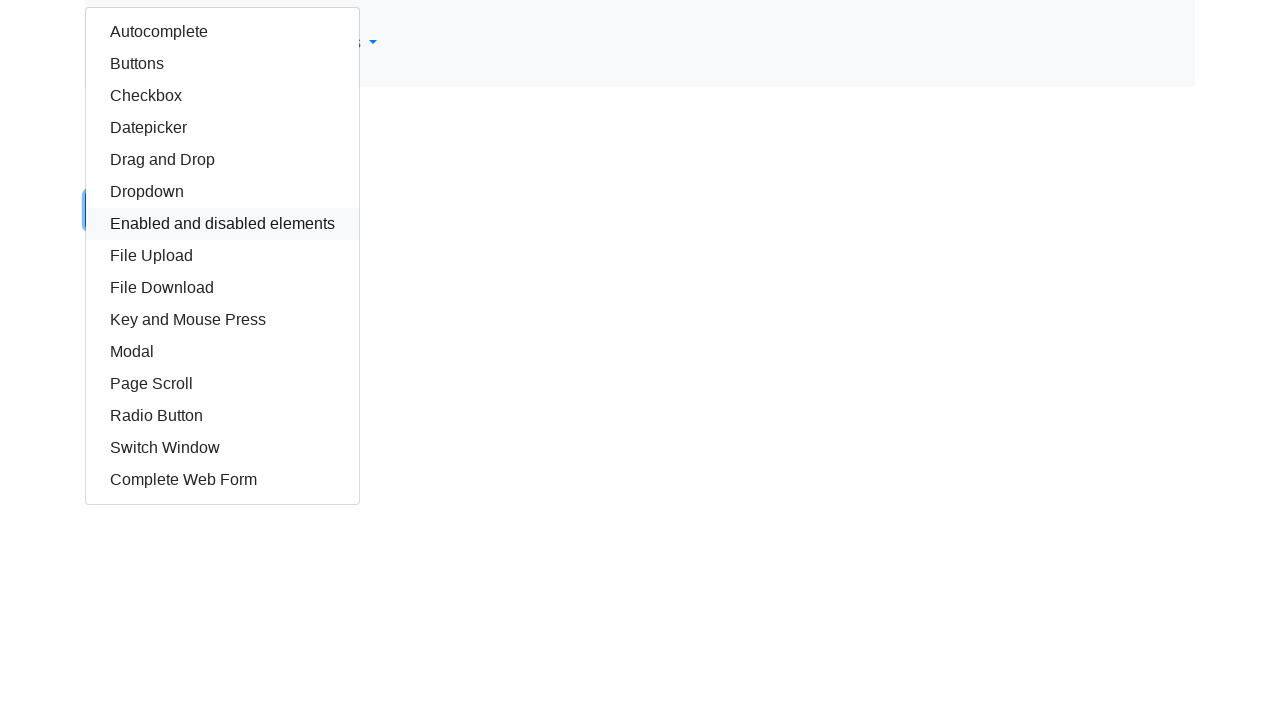

Selected 'Key and Mouse Press' option from dropdown at (222, 320) on div.dropdown-menu.show a:has-text('Key and Mouse Press')
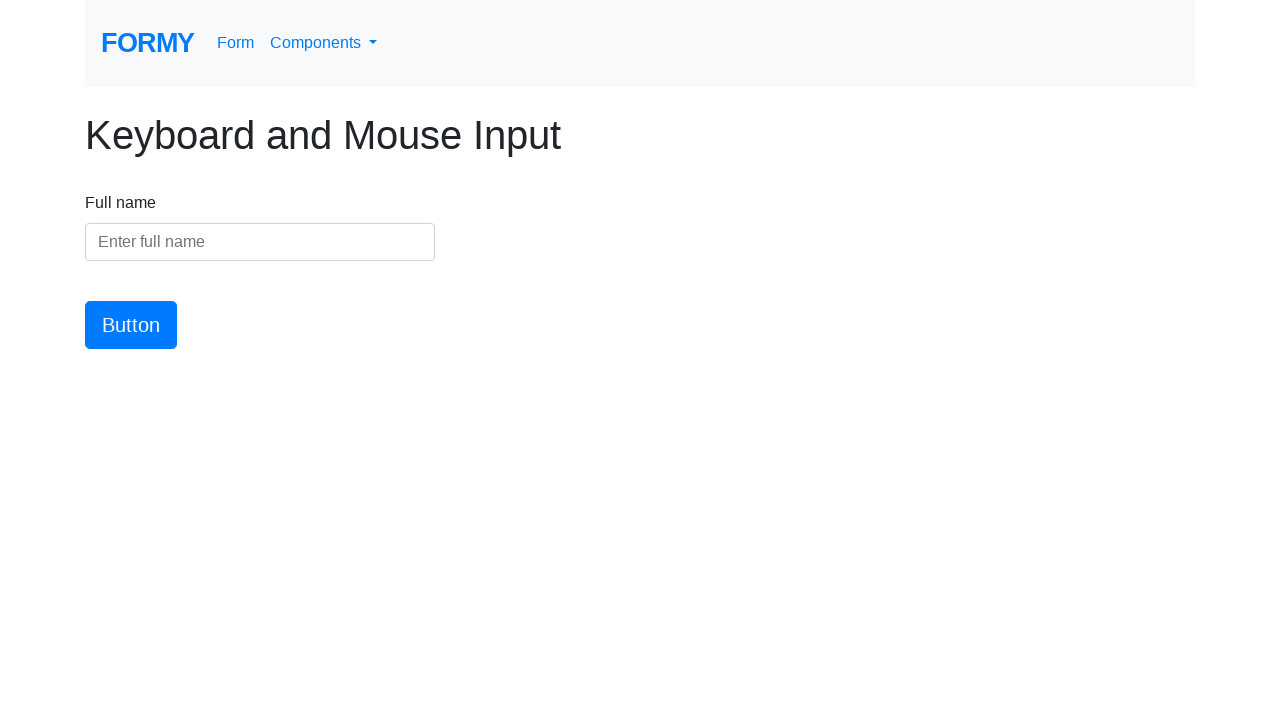

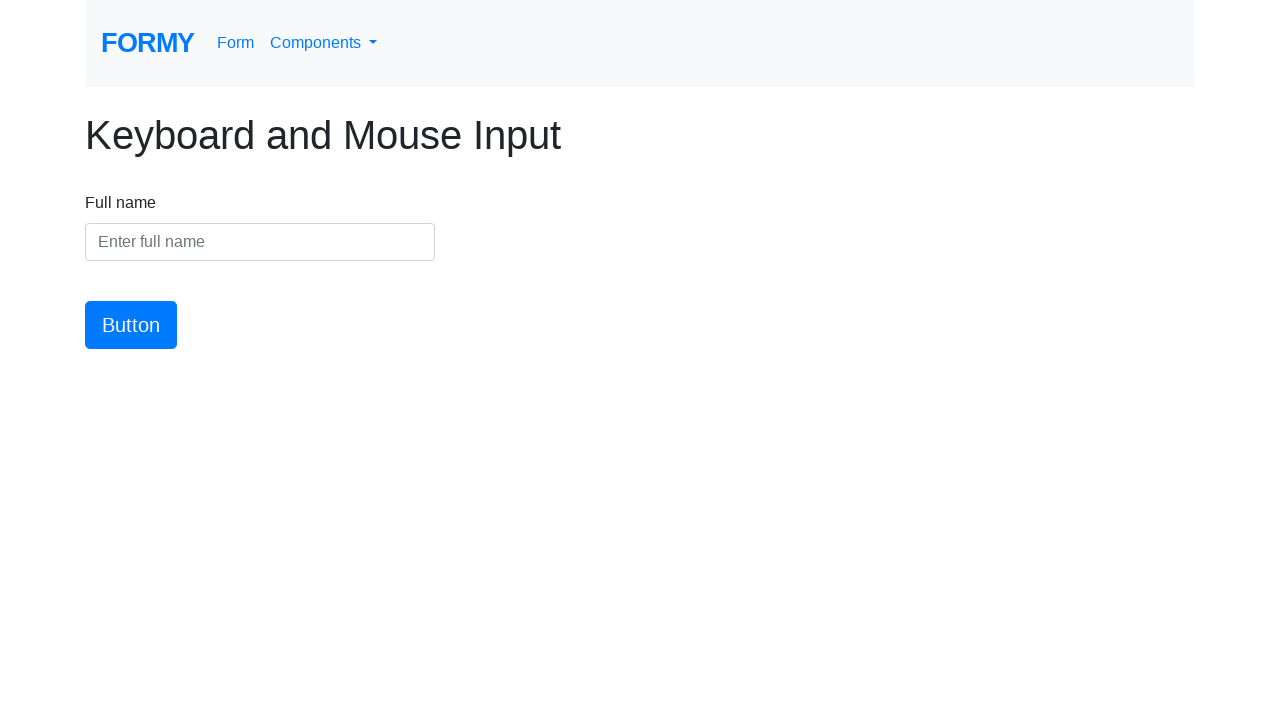